Tests Vue.js dropdown component by selecting an option from a custom dropdown menu

Starting URL: https://mikerodham.github.io/vue-dropdowns/

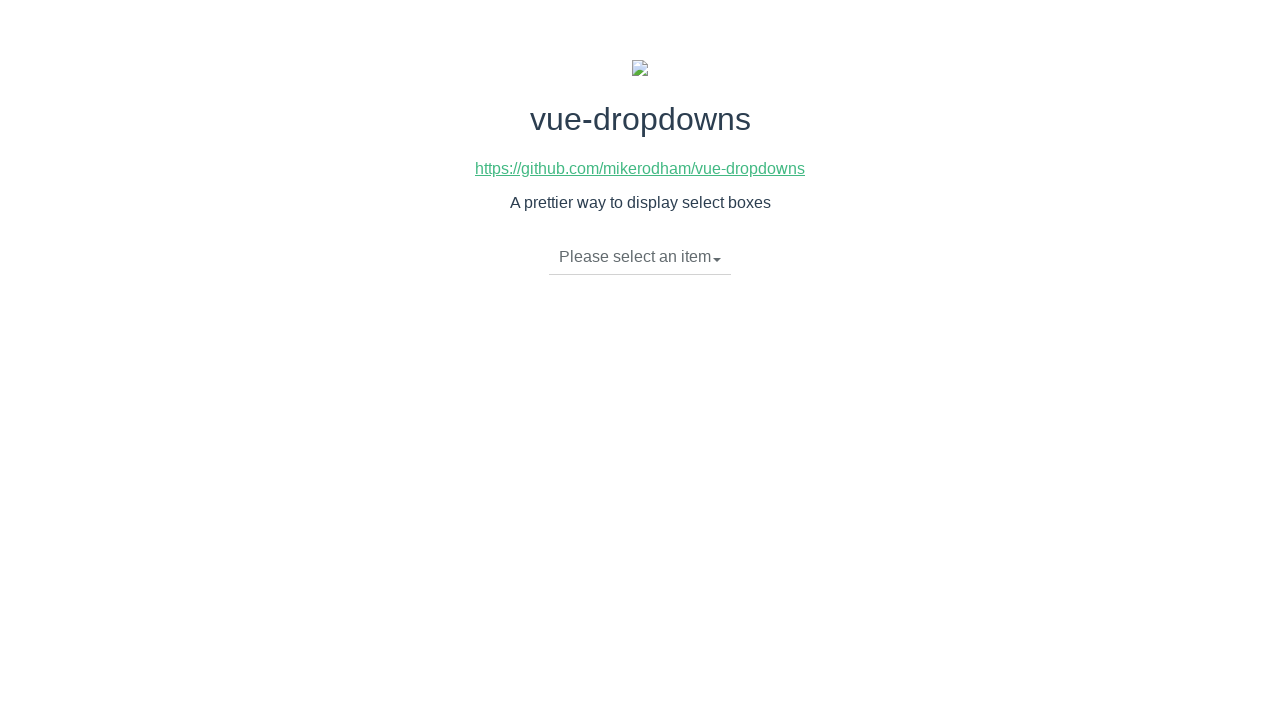

Clicked dropdown toggle to open the custom dropdown menu at (640, 257) on li.dropdown-toggle
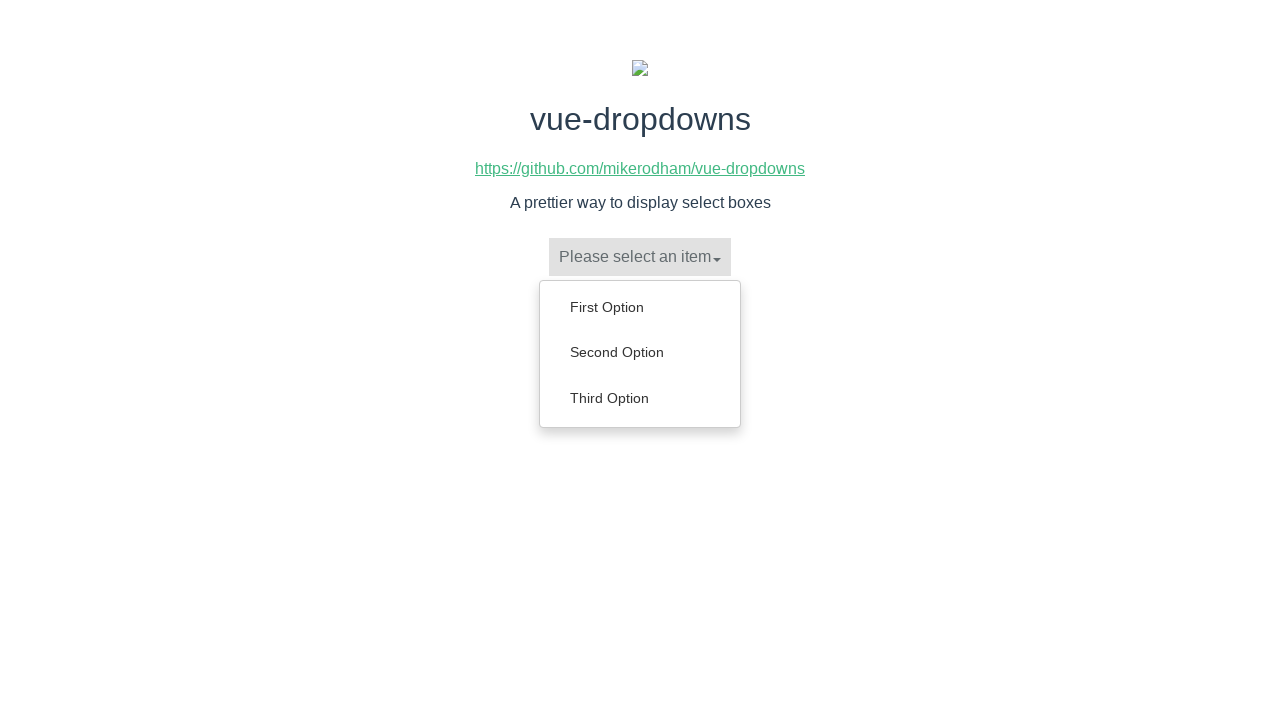

Waited 1000ms for dropdown menu to fully render
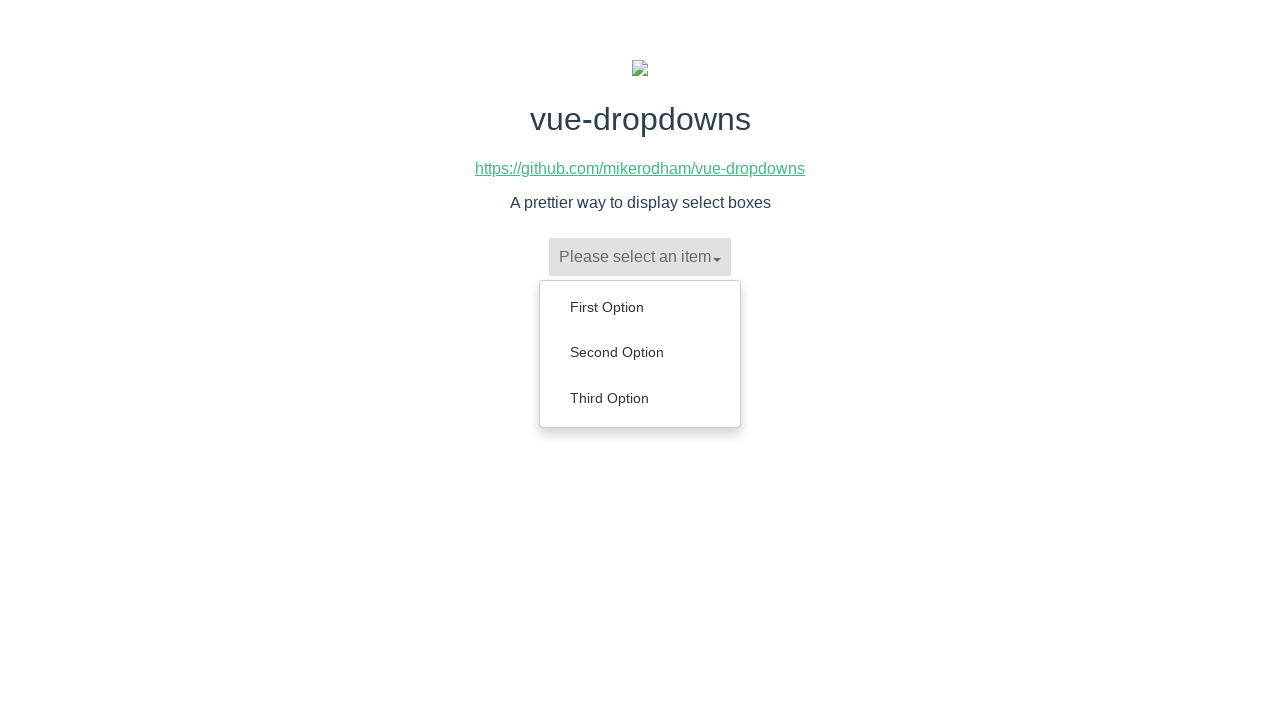

Clicked 'Second Option' from the dropdown menu at (640, 352) on ul.dropdown-menu >> text=Second Option
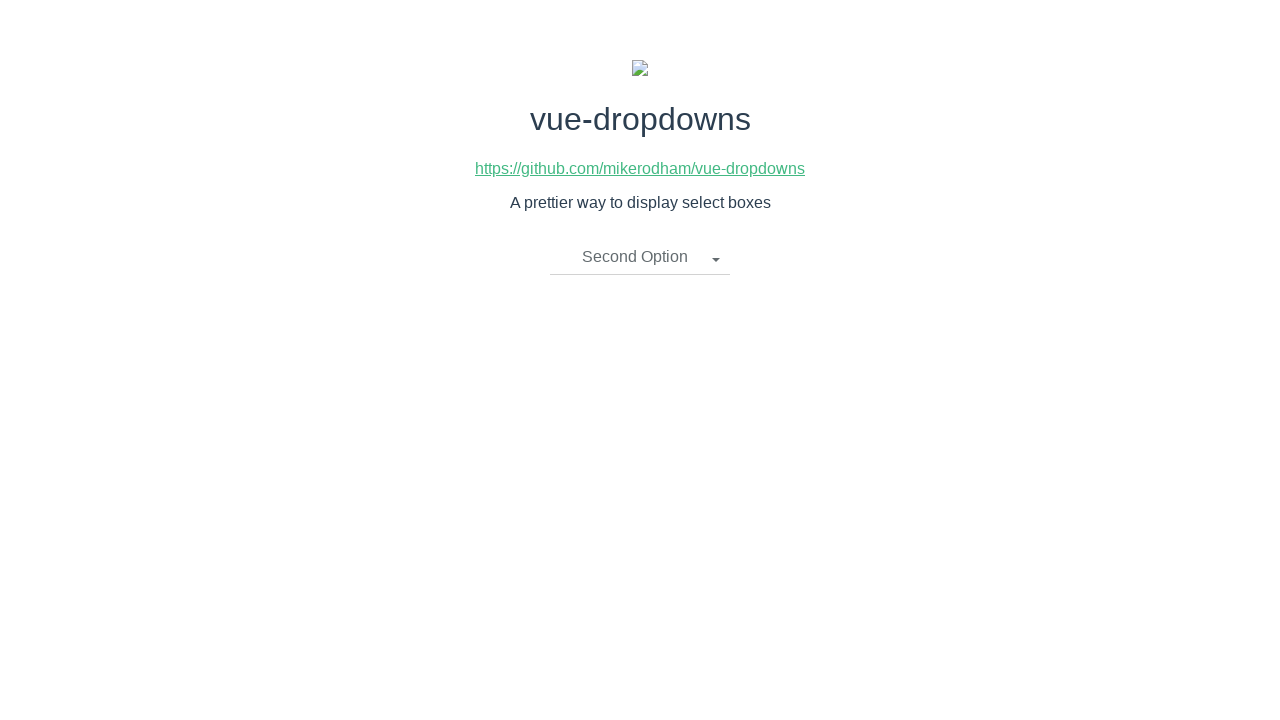

Waited 1000ms for selection to be processed
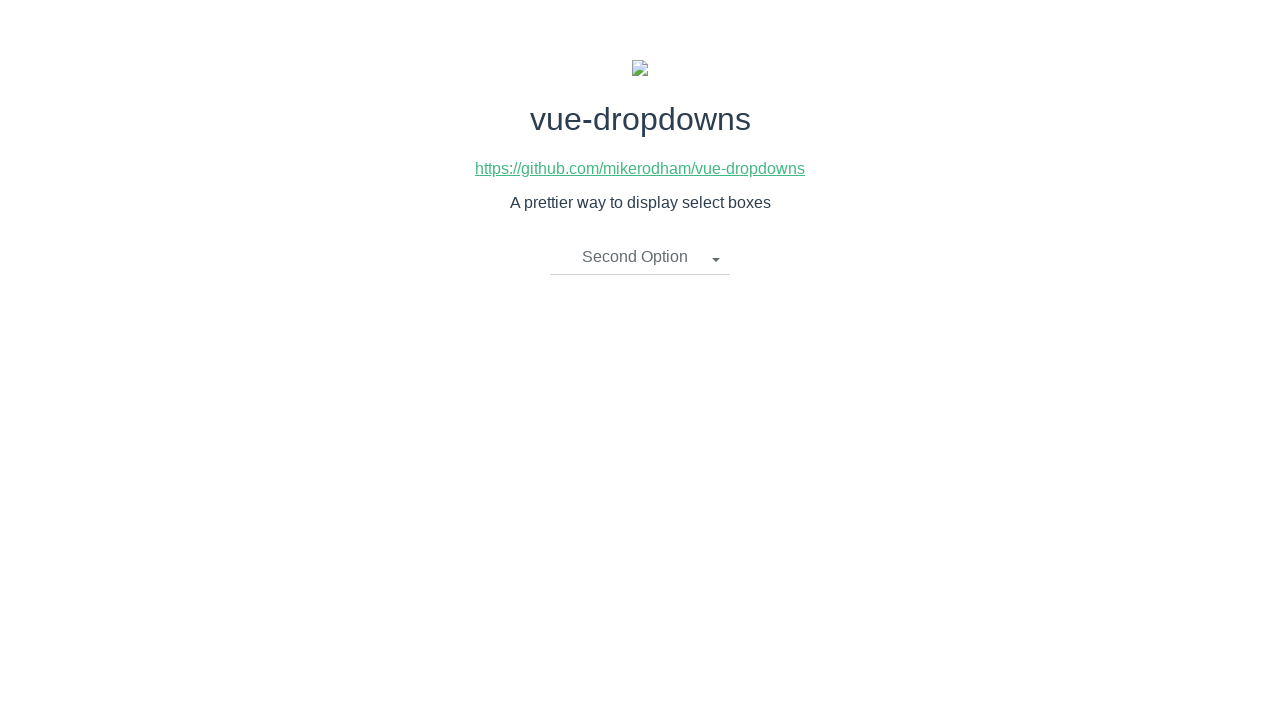

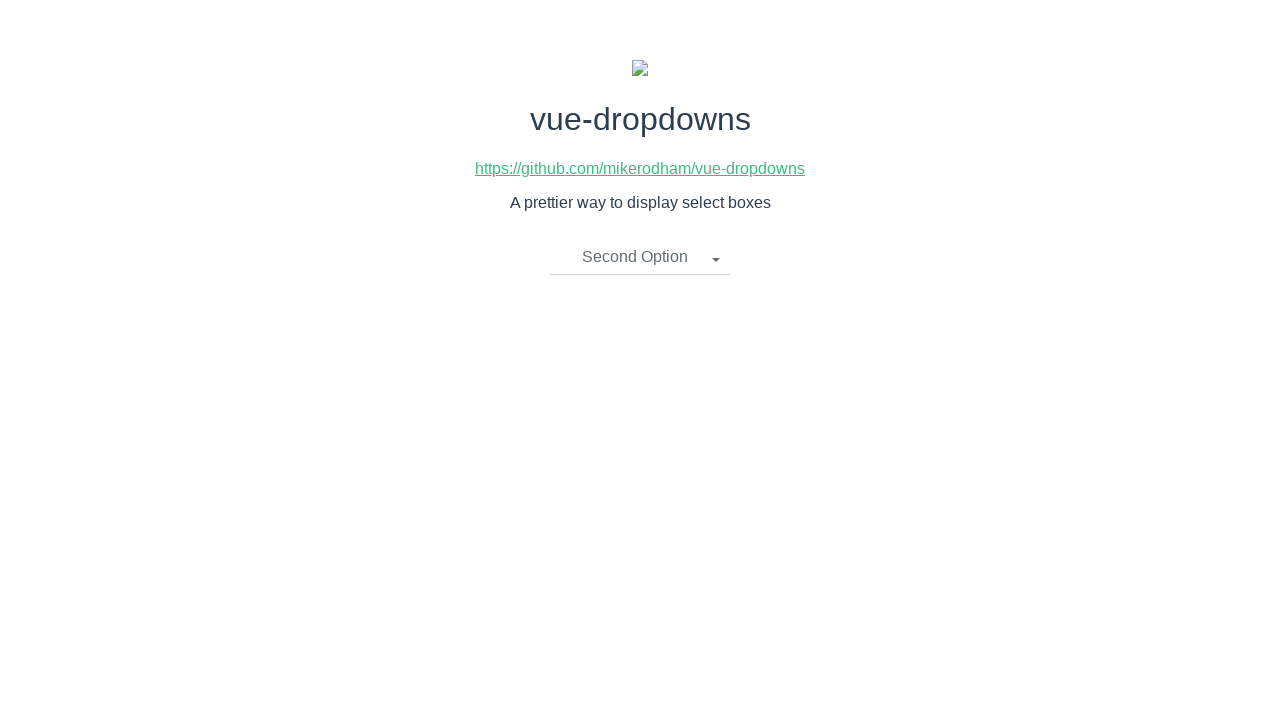